Tests the DemoQA practice form by filling in personal information fields (first name, last name, email, gender, mobile number, address) and submitting the form, then verifying the confirmation message appears.

Starting URL: https://demoqa.com/automation-practice-form

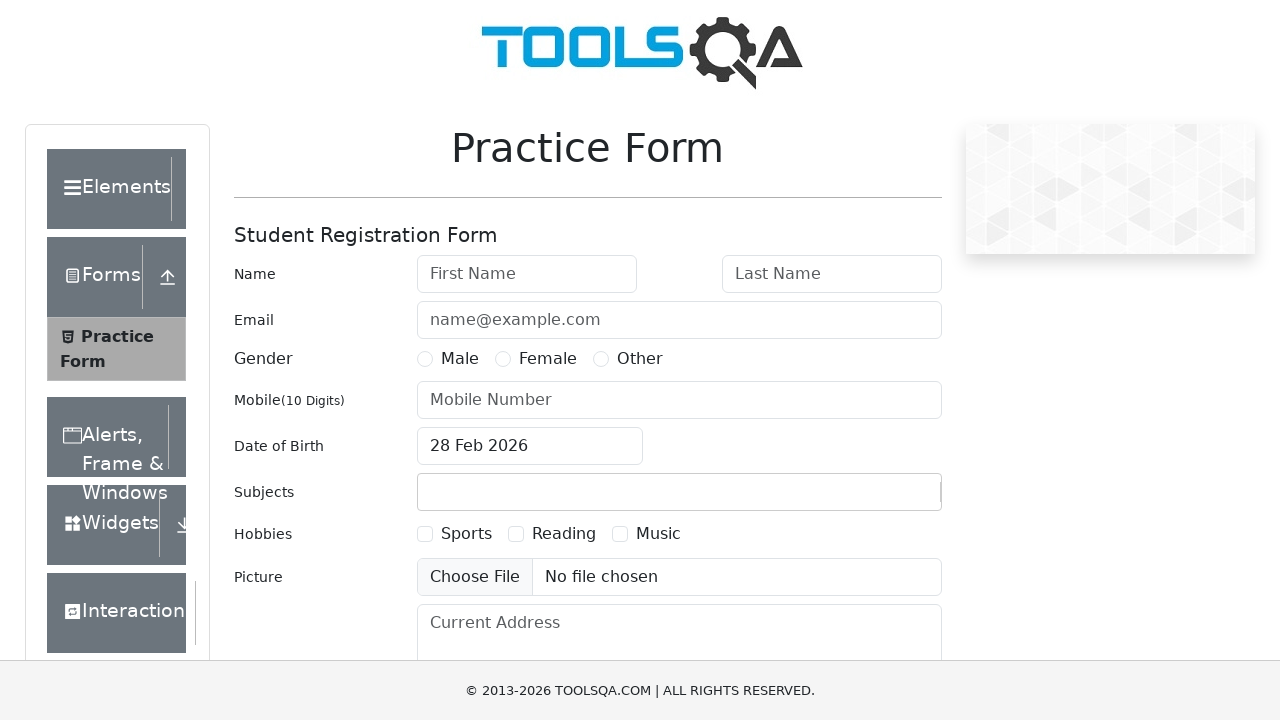

Filled first name field with 'Michael' on #firstName
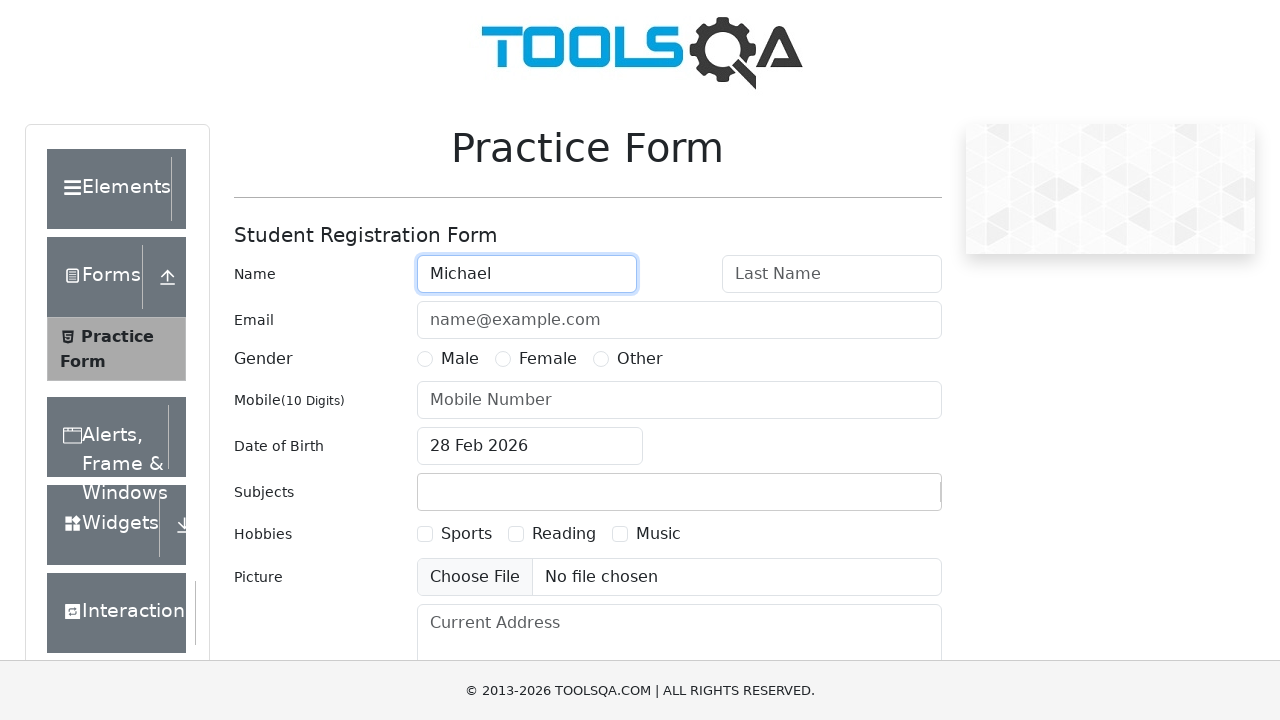

Filled last name field with 'Johnson' on #lastName
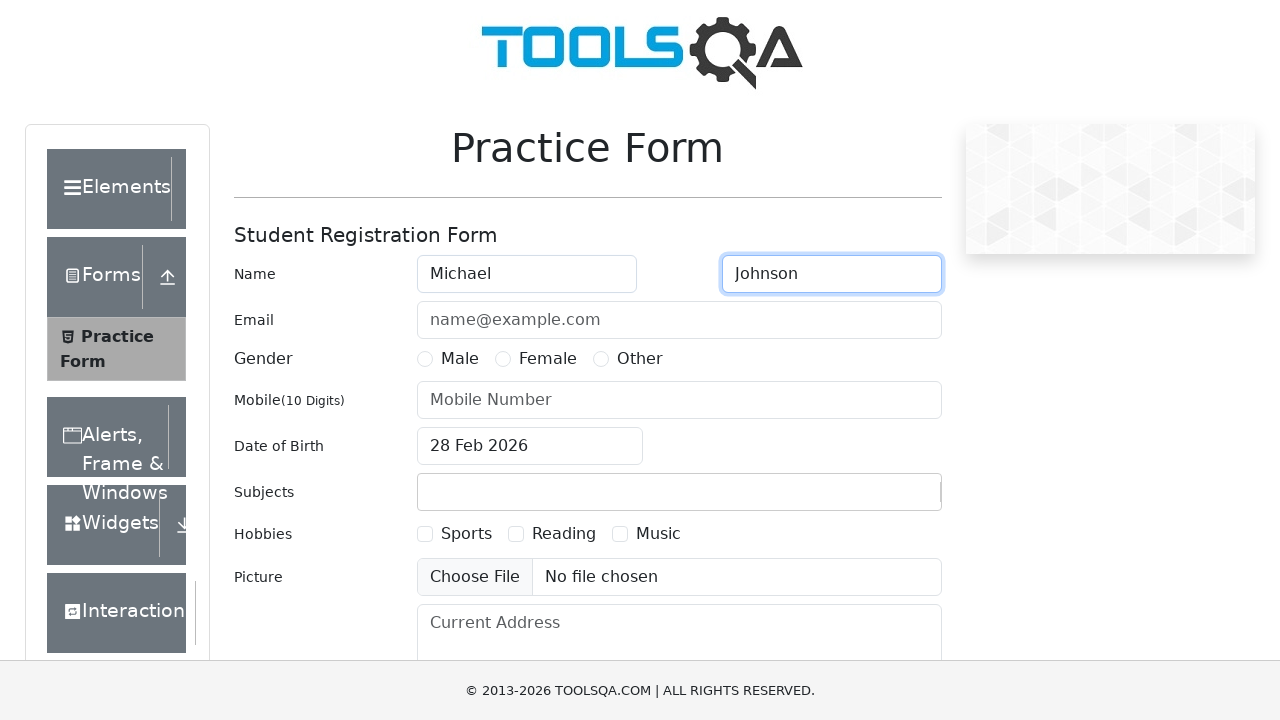

Filled email field with 'michael.johnson@example.com' on #userEmail
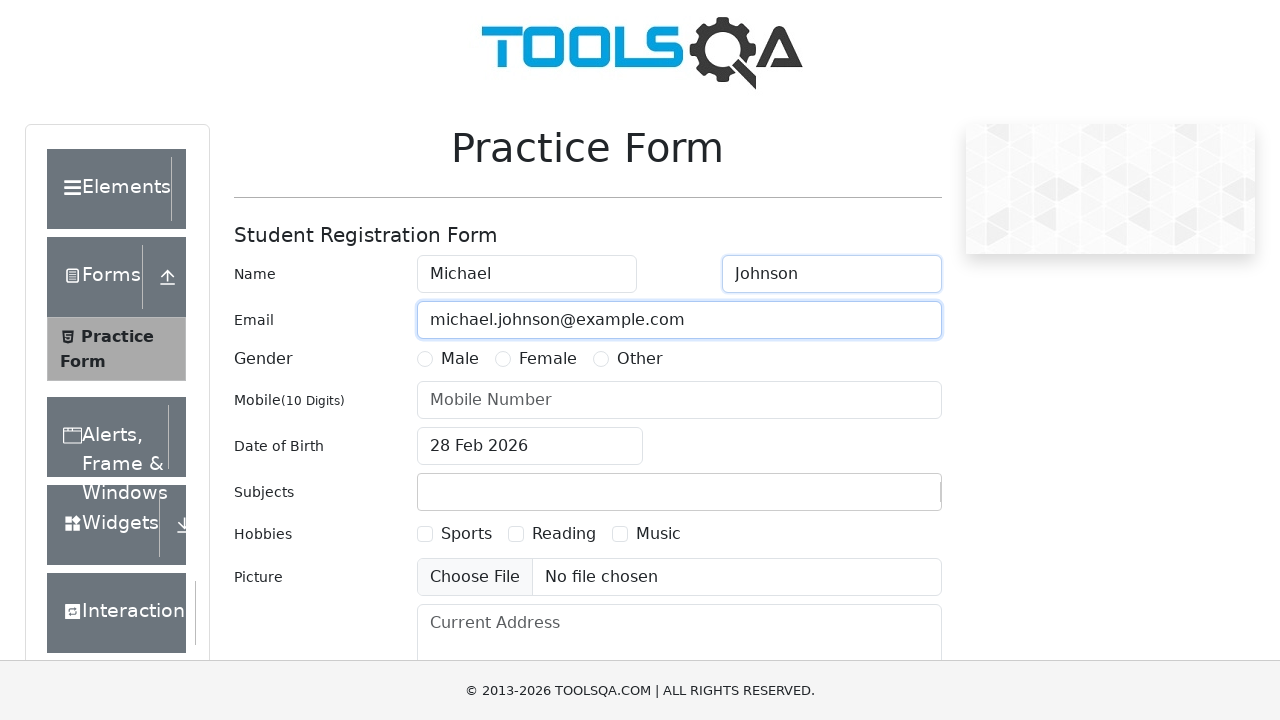

Selected Male gender option at (460, 359) on label[for='gender-radio-1']
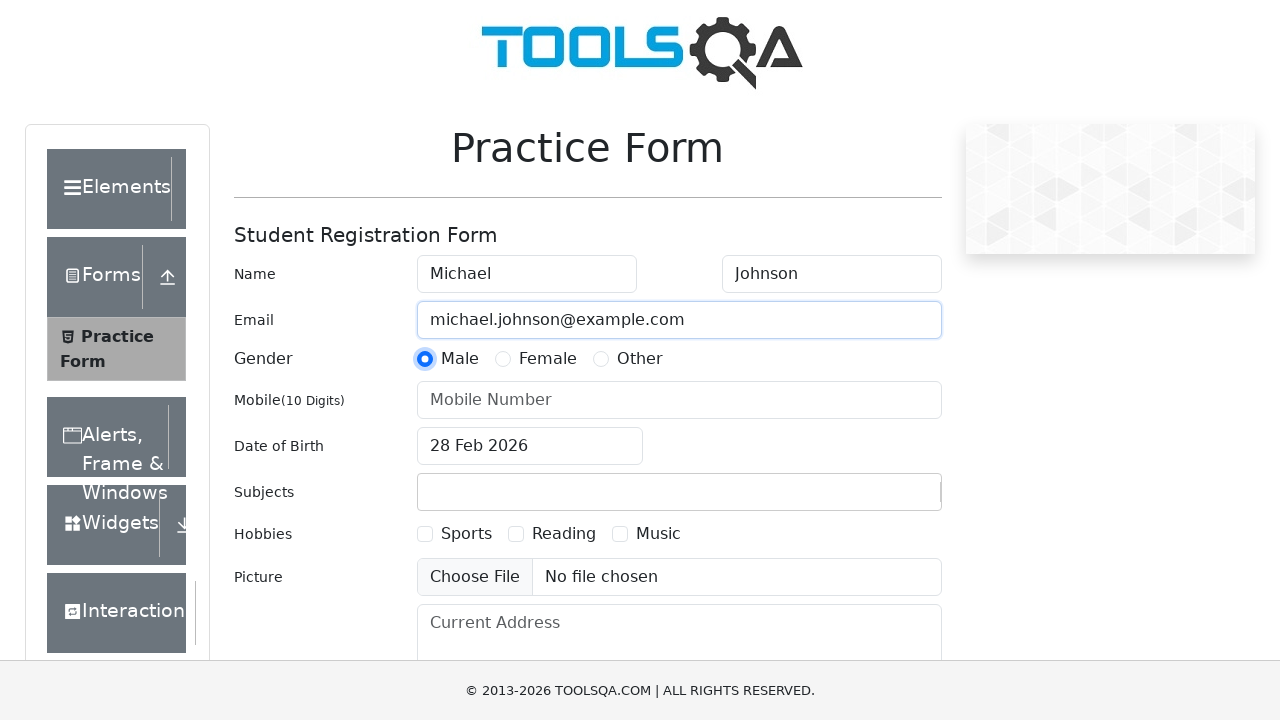

Filled mobile number field with '5551234567' on #userNumber
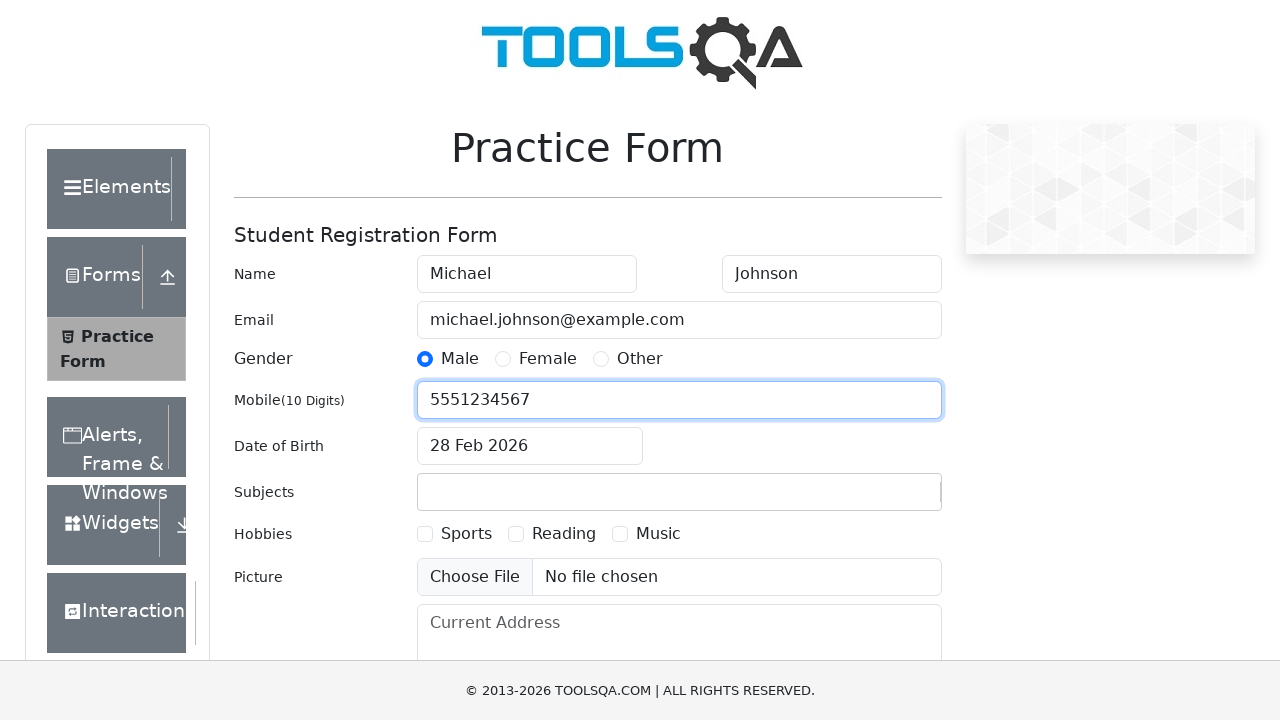

Filled current address field with '123 Oak Street, Springfield, IL 62701' on #currentAddress
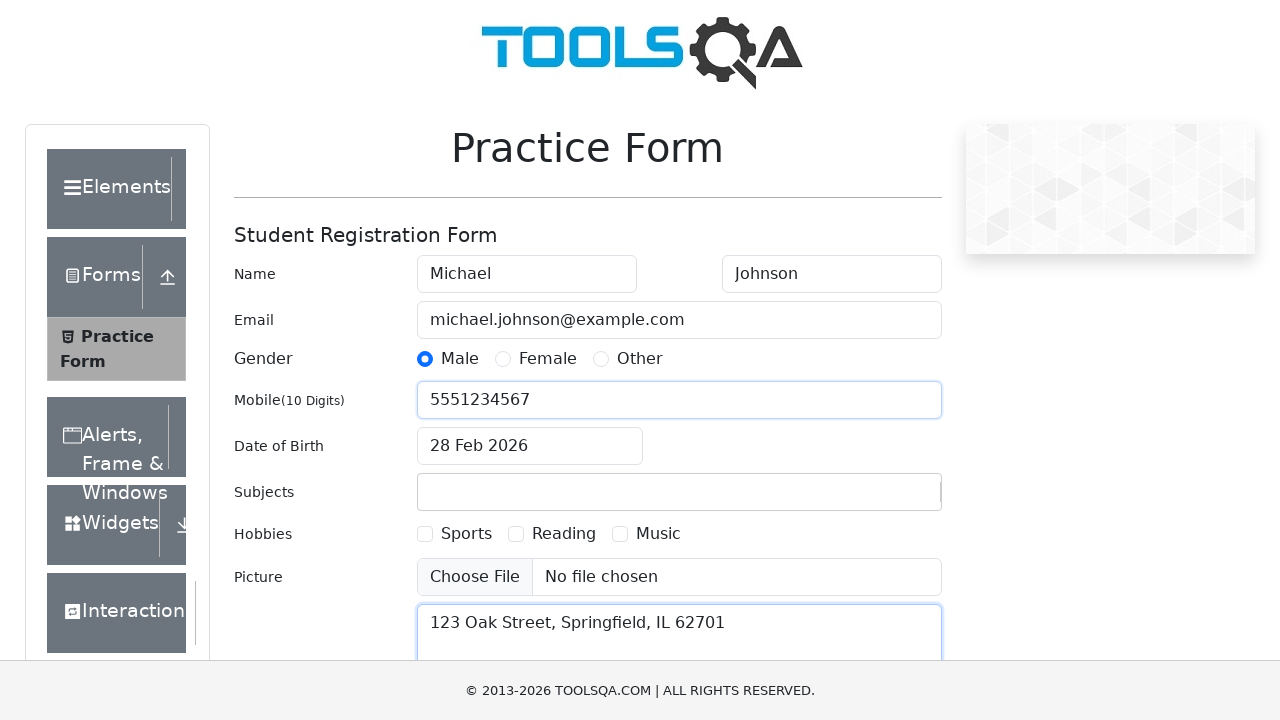

Scrolled submit button into view
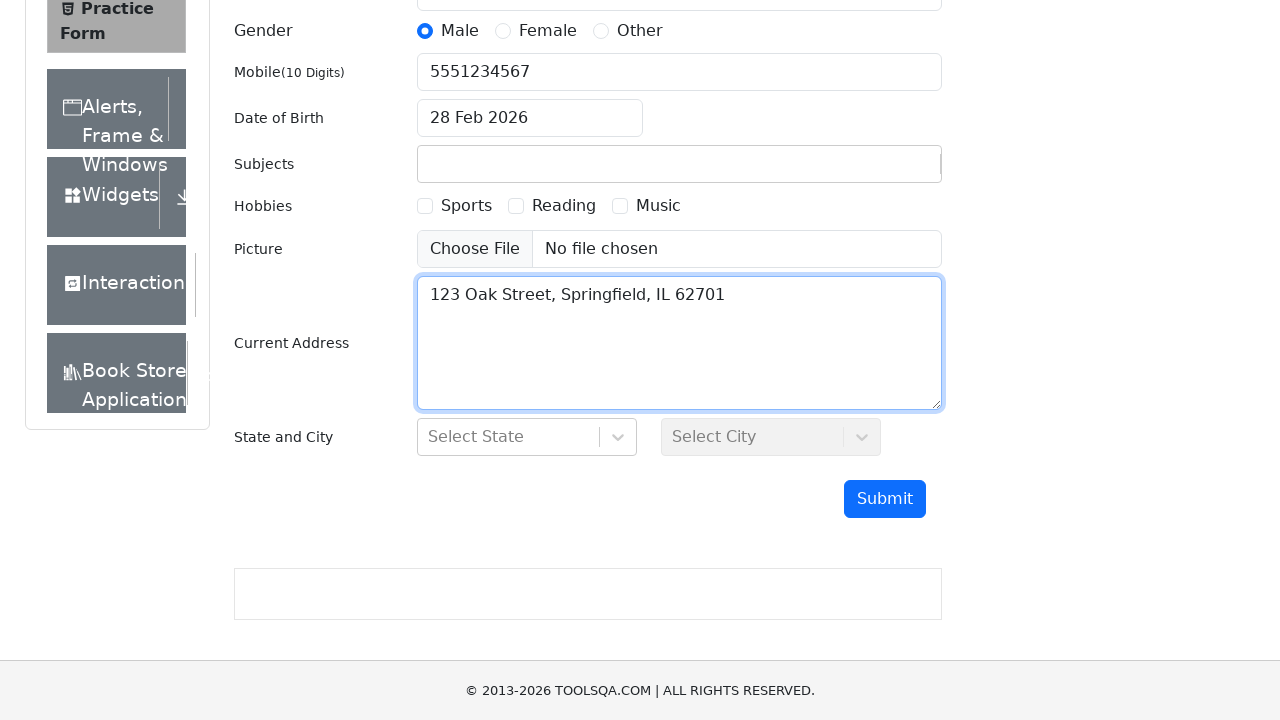

Clicked submit button to submit the form at (885, 499) on #submit
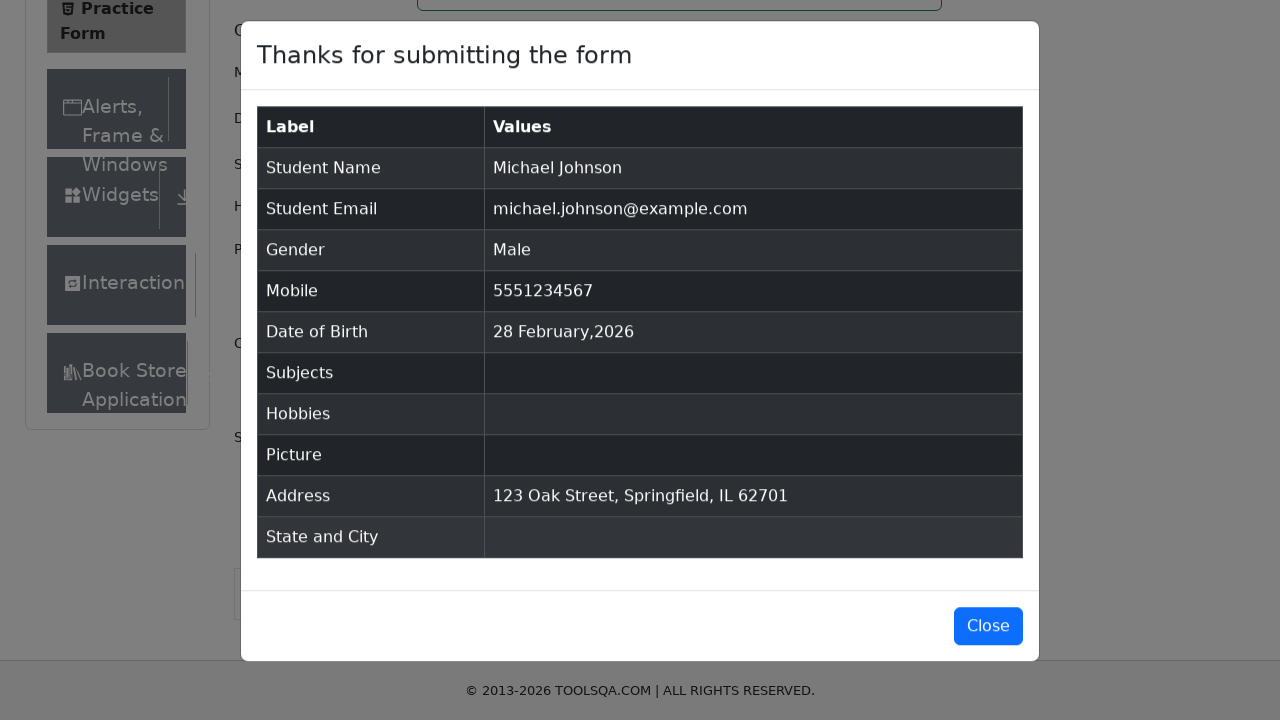

Form submission confirmation message appeared
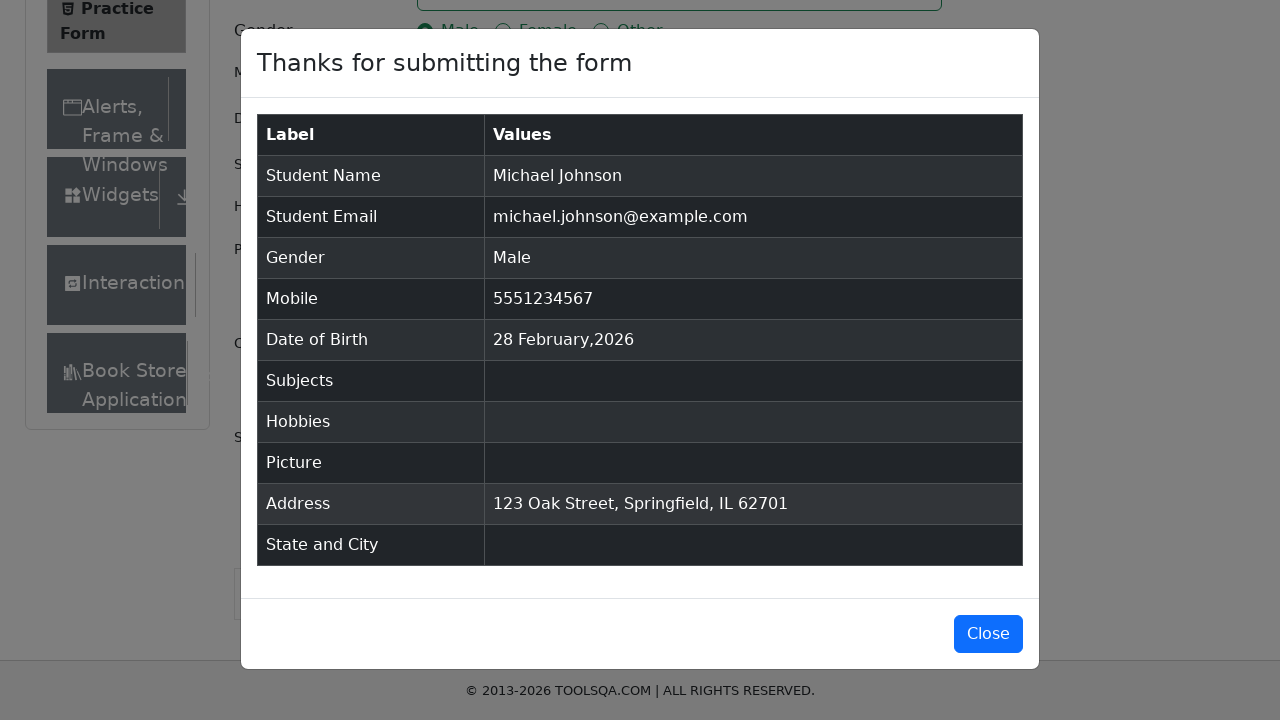

Closed the confirmation modal at (988, 634) on #closeLargeModal
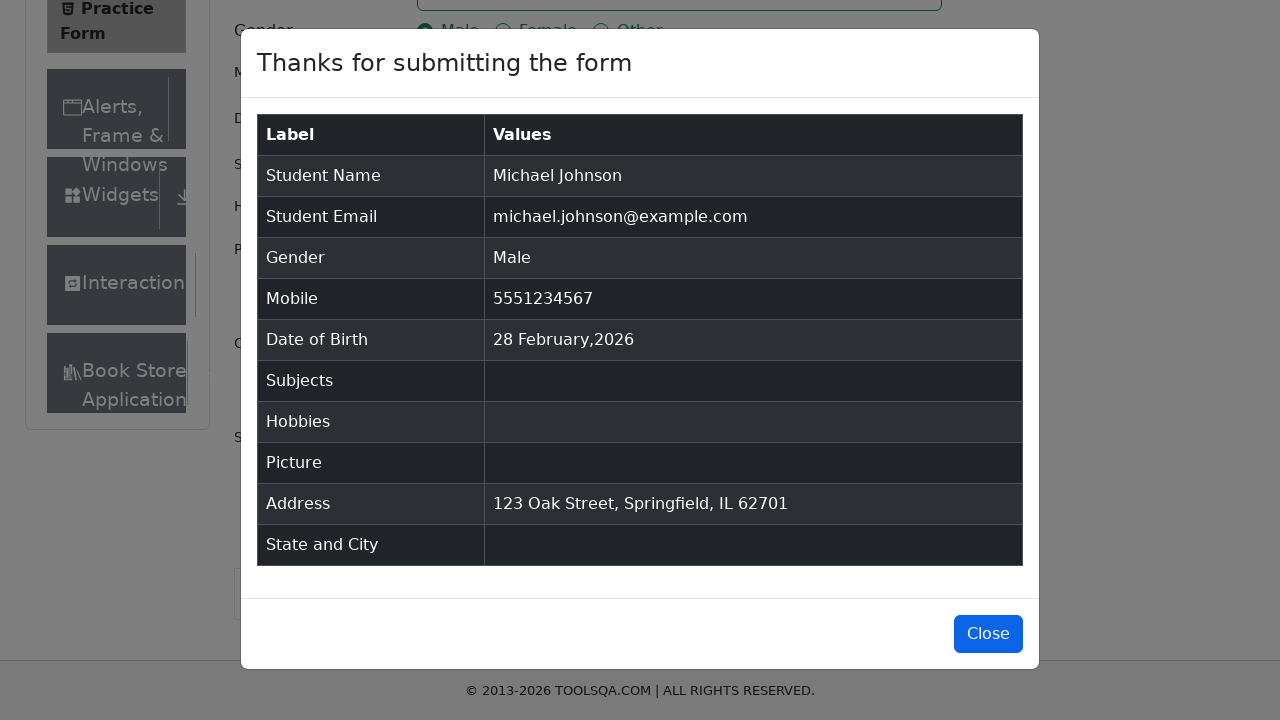

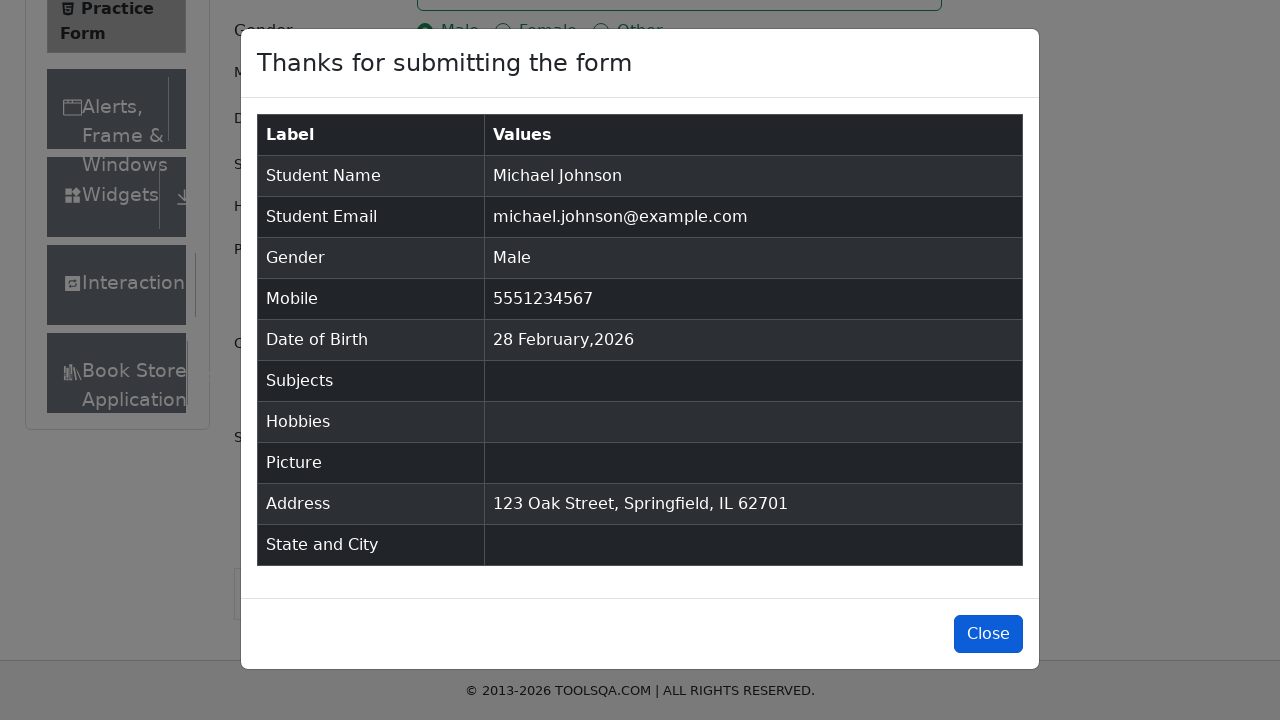